Tests JavaScript prompt dialog by clicking button to open prompt, entering text, and accepting it

Starting URL: https://v1.training-support.net/selenium/javascript-alerts

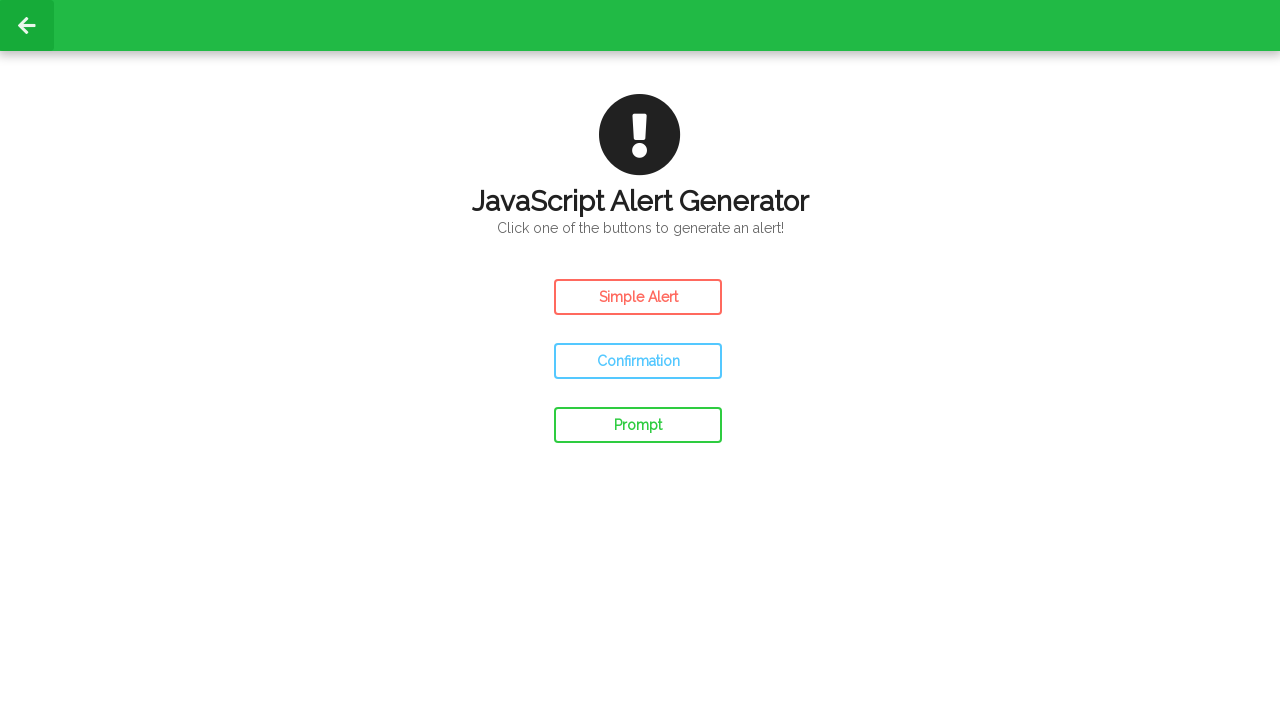

Set up dialog handler to accept prompt with 'Awesome!' text
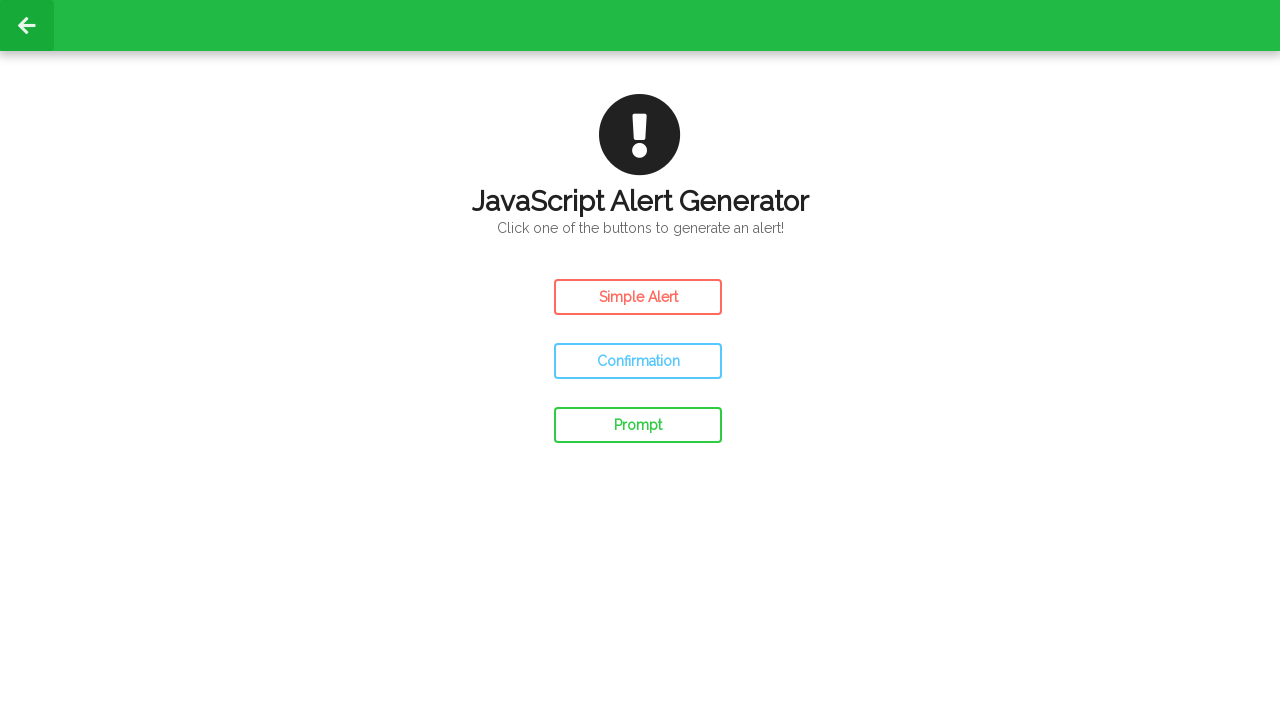

Clicked prompt button to open JavaScript prompt dialog at (638, 425) on #prompt
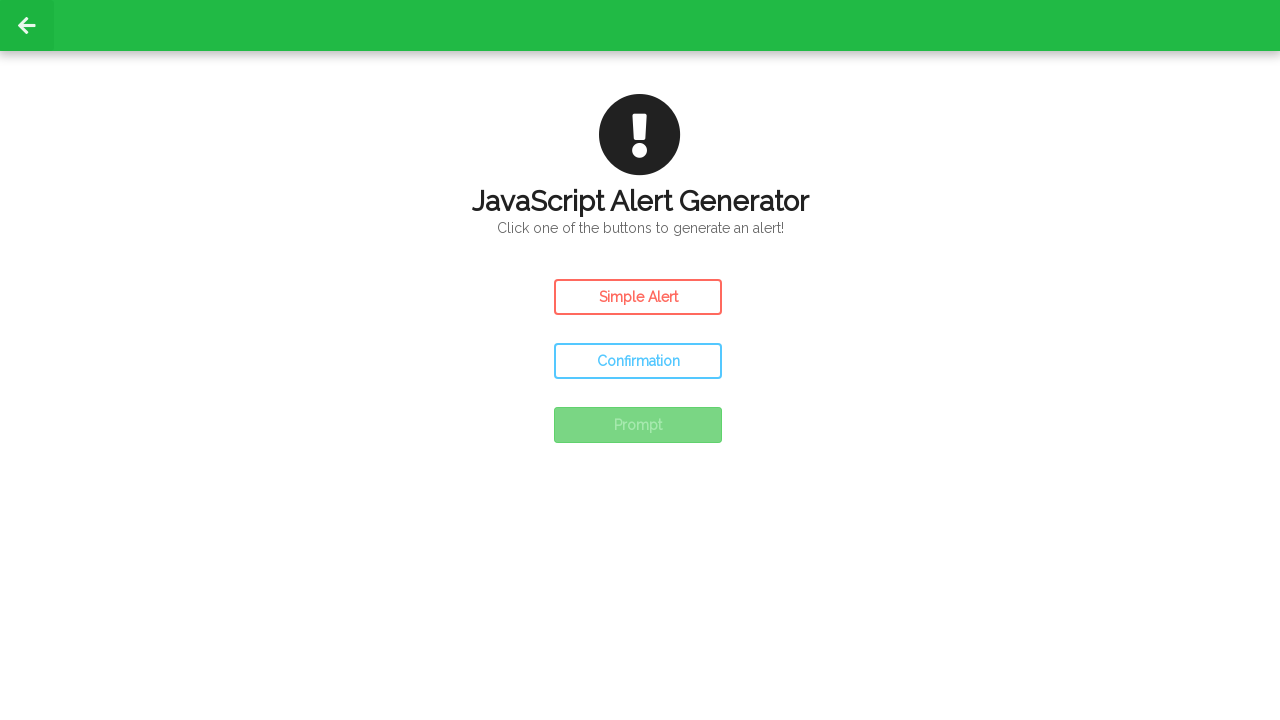

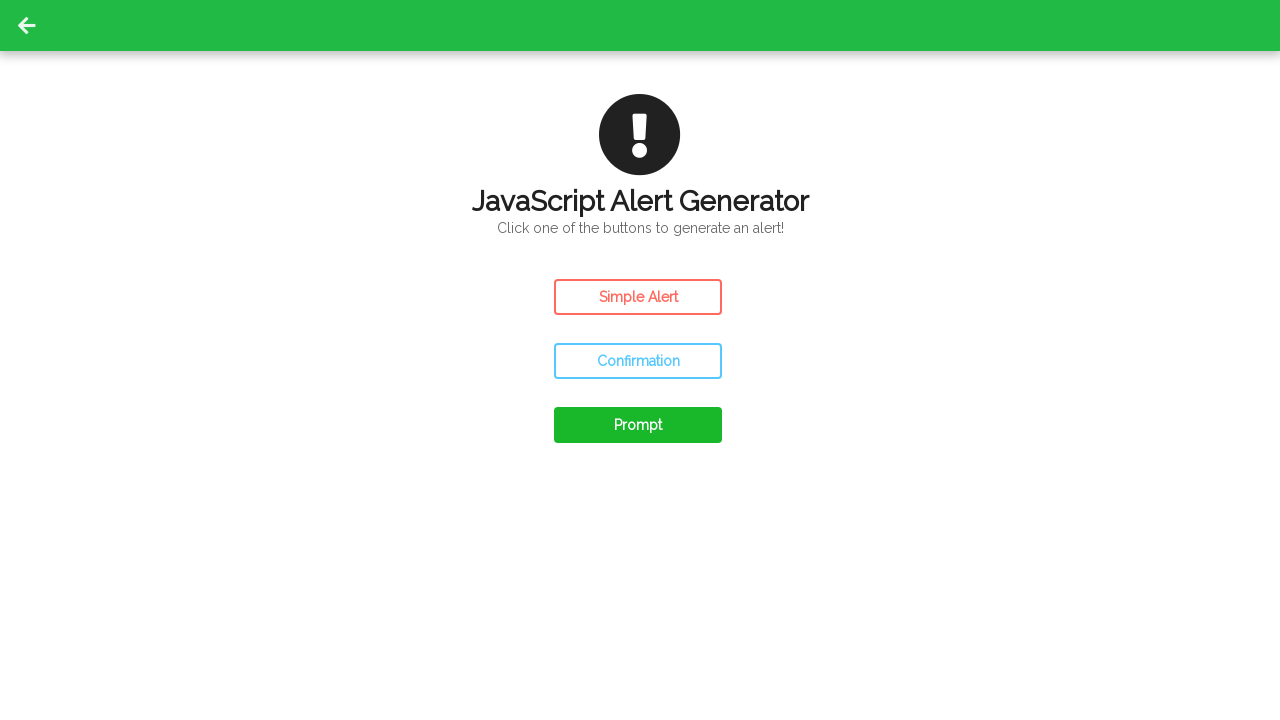